Tests file download functionality by clicking on a download link and verifying the file exists locally

Starting URL: https://the-internet.herokuapp.com/download

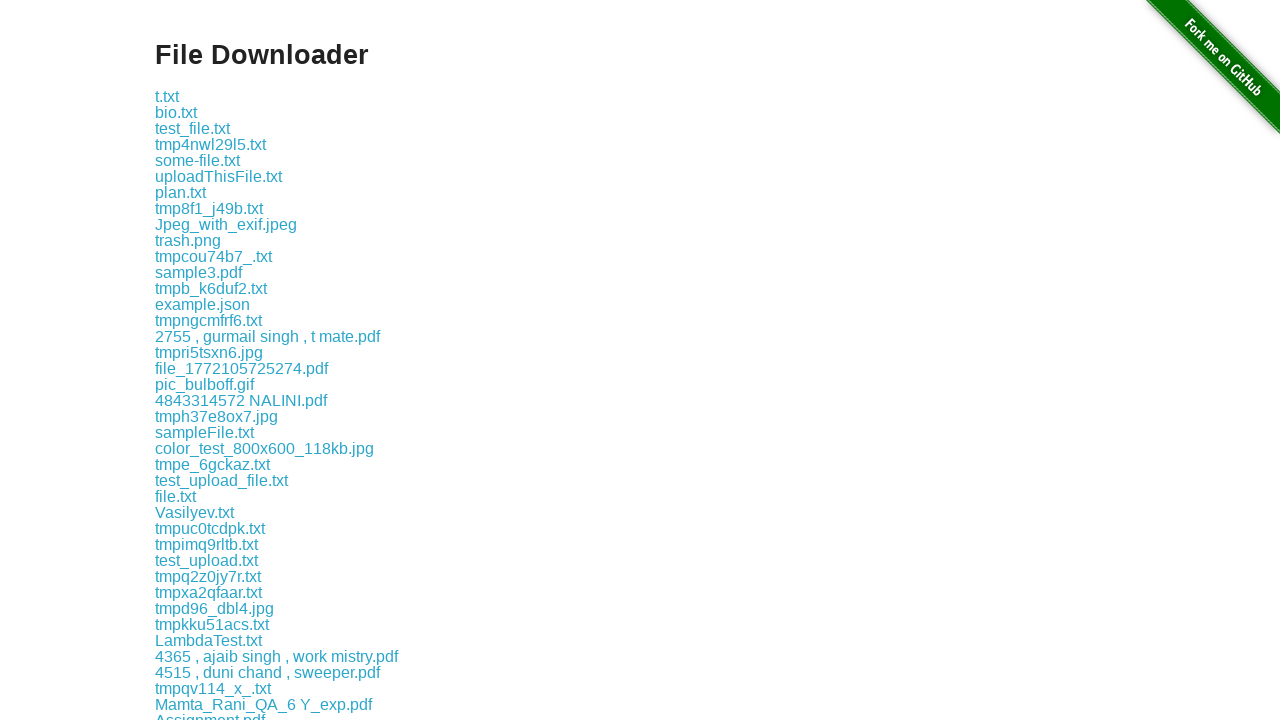

Clicked on the logo.png download link at (176, 112) on xpath=/html/body/div[2]/div/div/a[2]
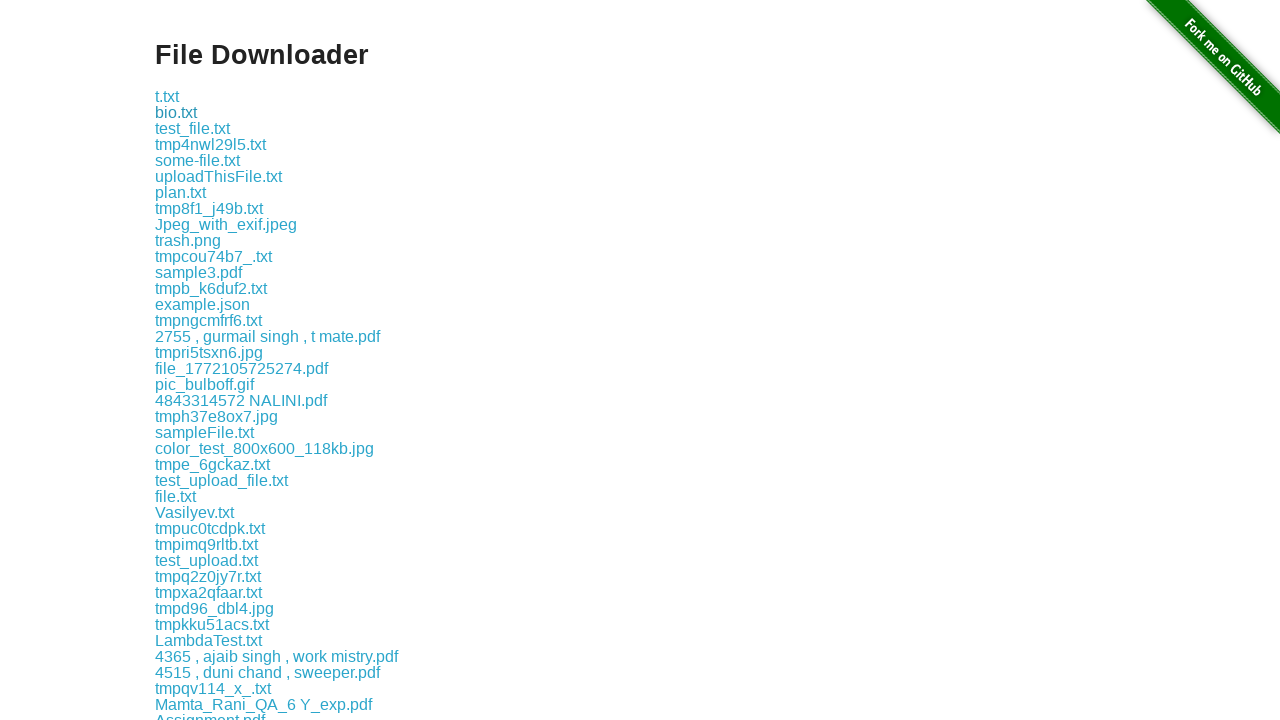

Triggered download and waited for completion at (176, 112) on xpath=/html/body/div[2]/div/div/a[2]
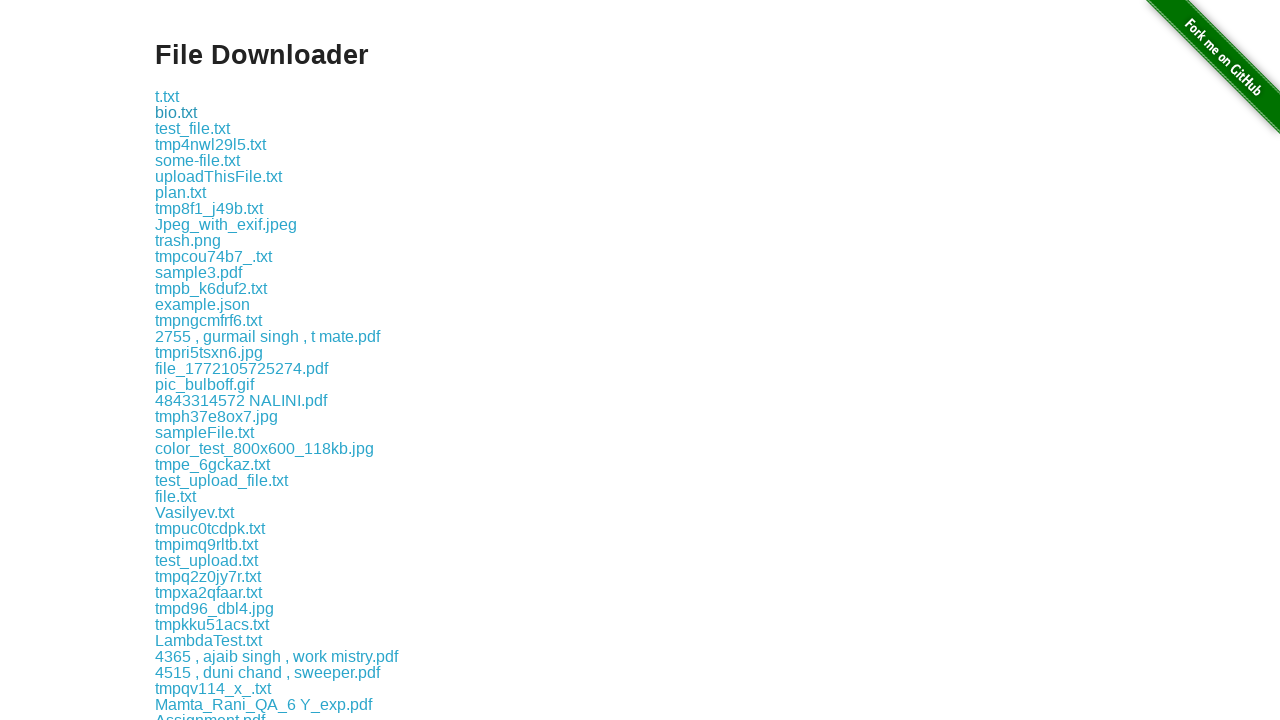

Verified download completed successfully with no failures
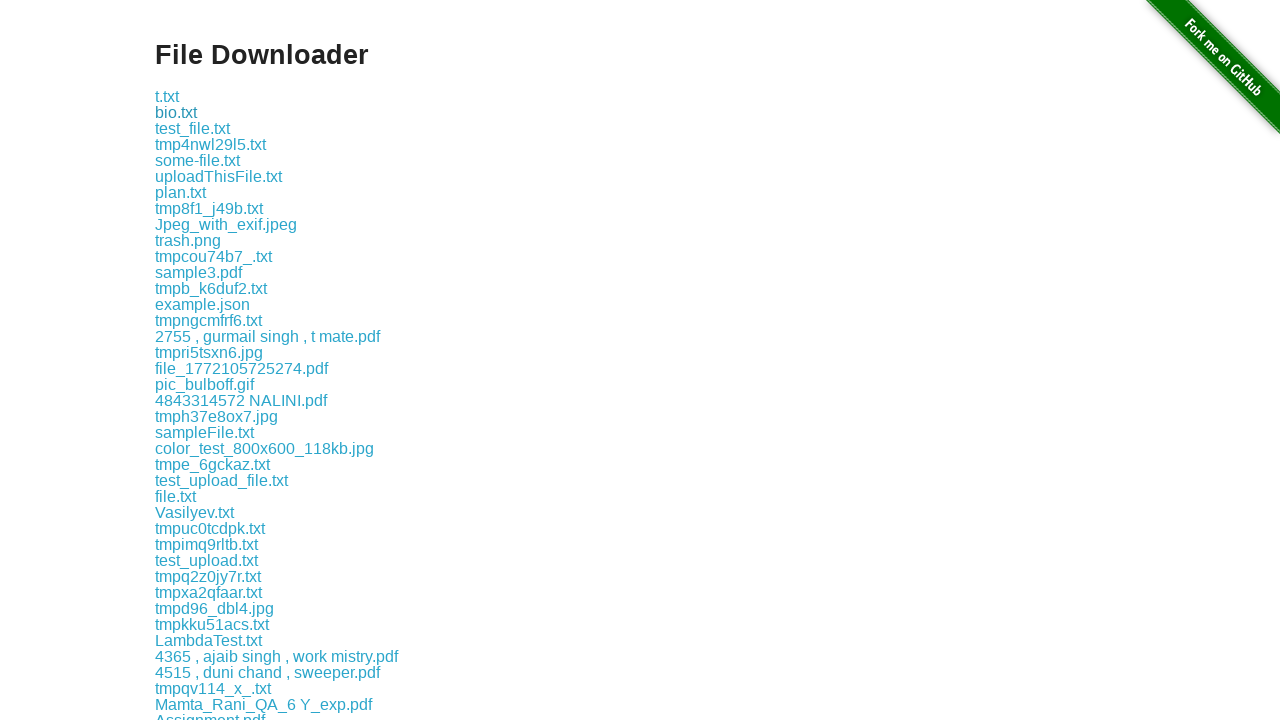

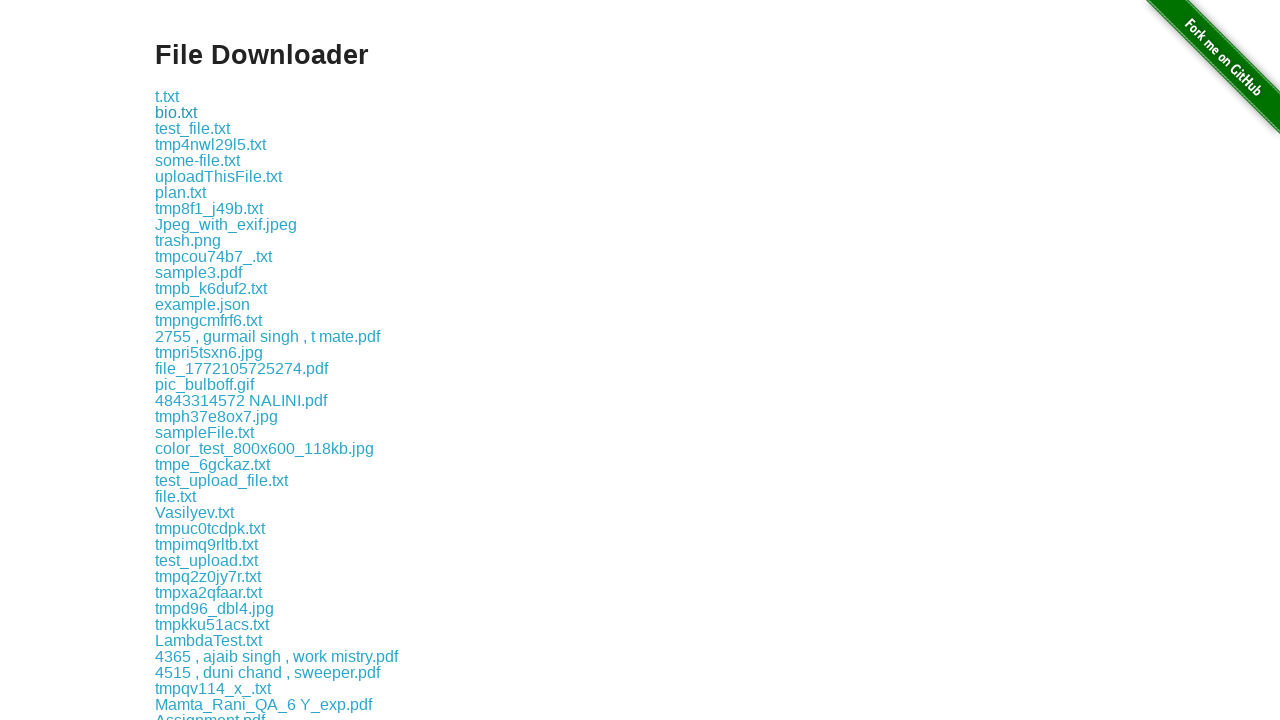